Tests clicking on Ministry of Testing image link which opens a new tab

Starting URL: http://restful-booker.herokuapp.com/

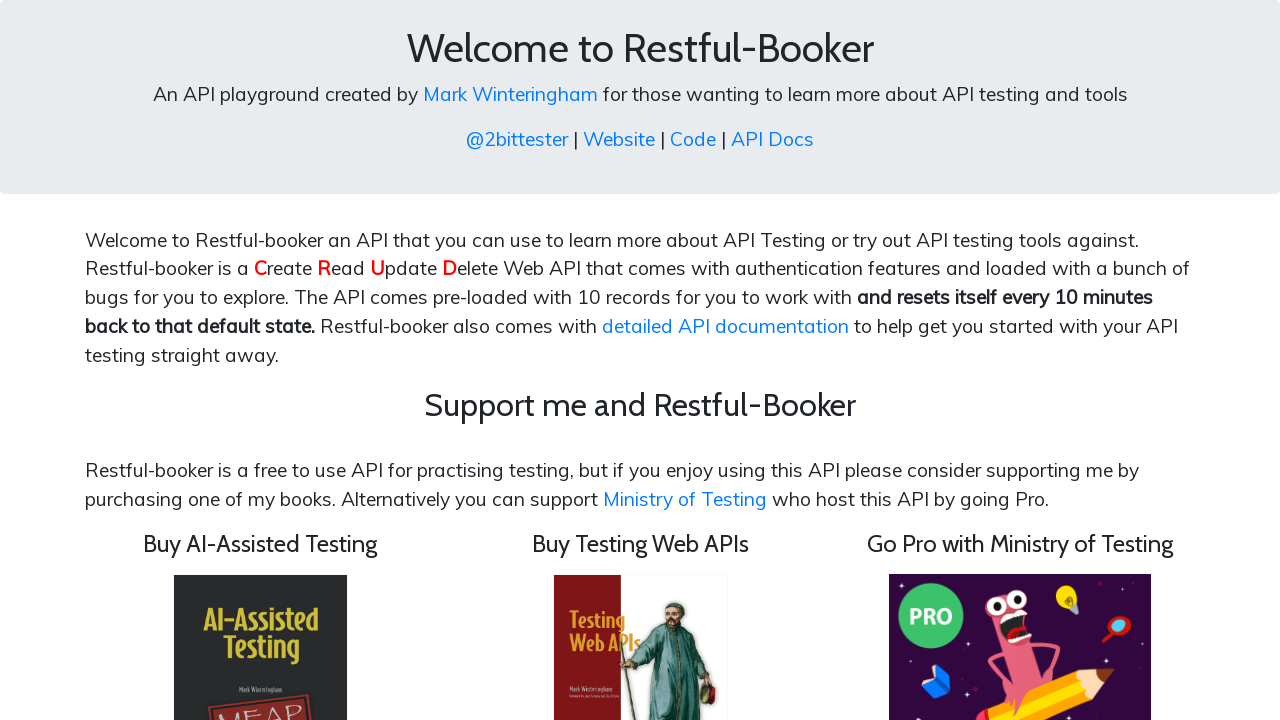

Clicked on Ministry of Testing image link at (1020, 589) on img[src='/images/motpro.png']
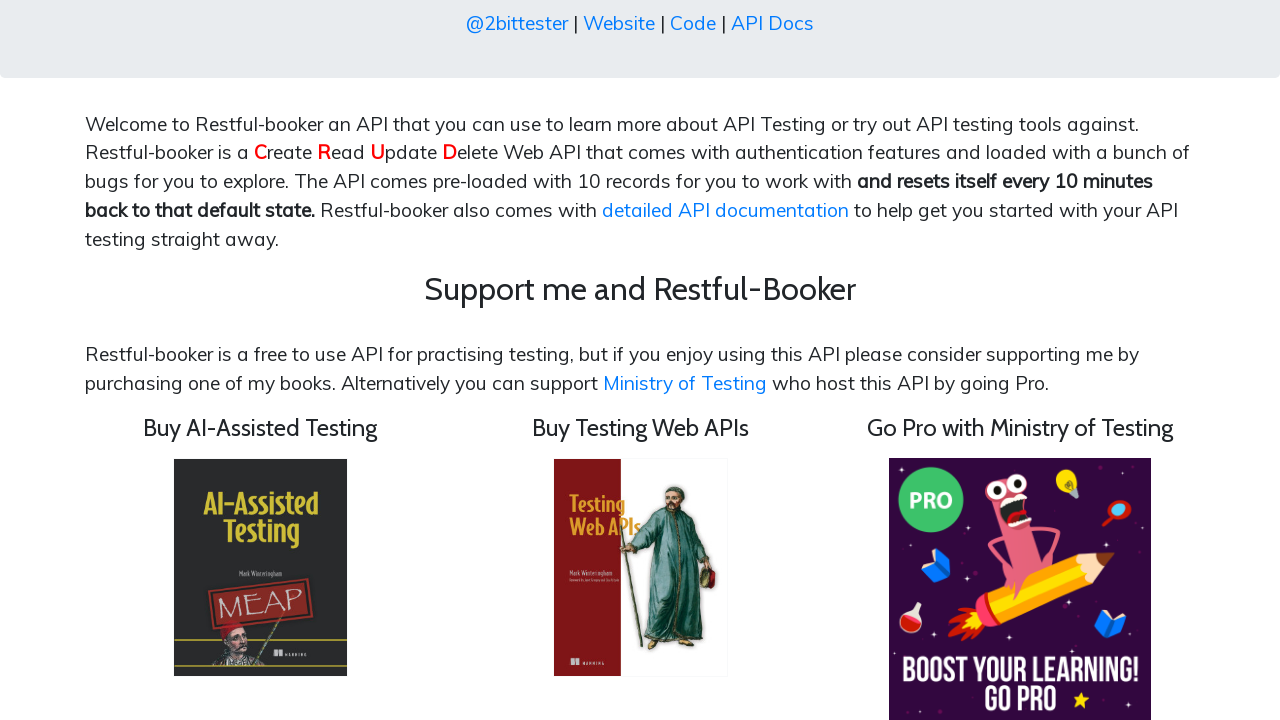

New tab opened with Ministry of Testing link
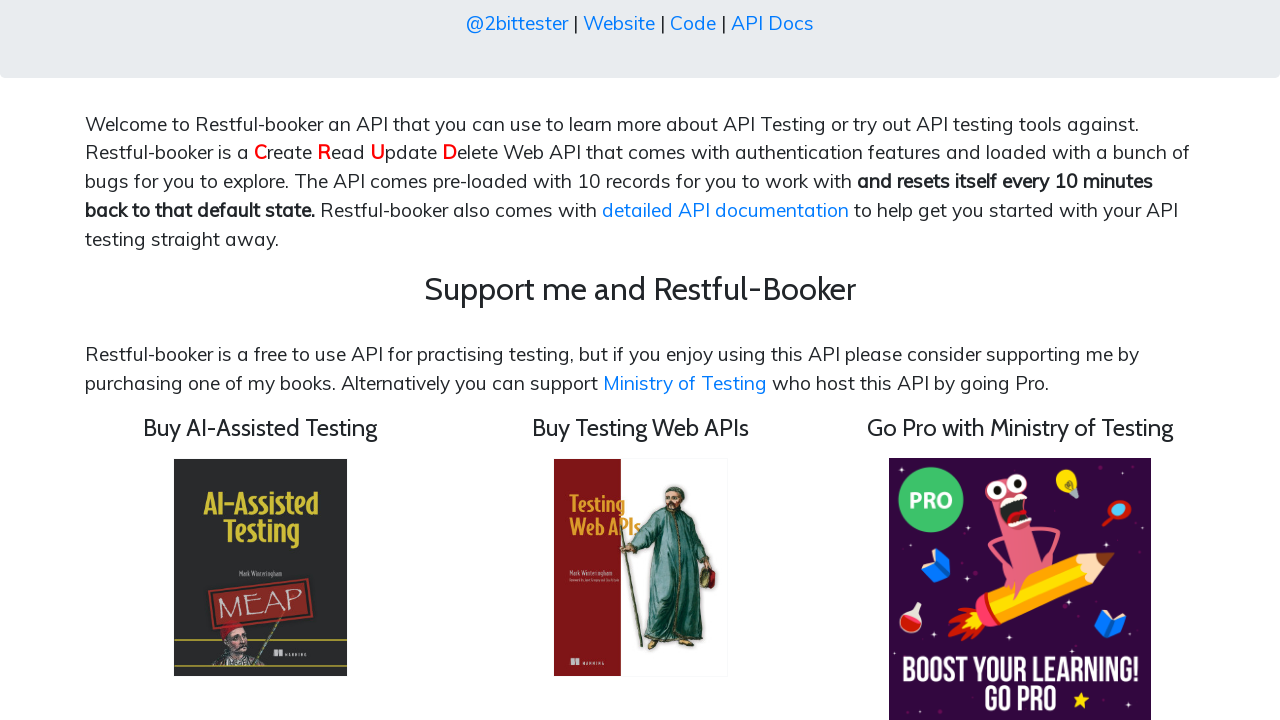

New tab page loaded completely
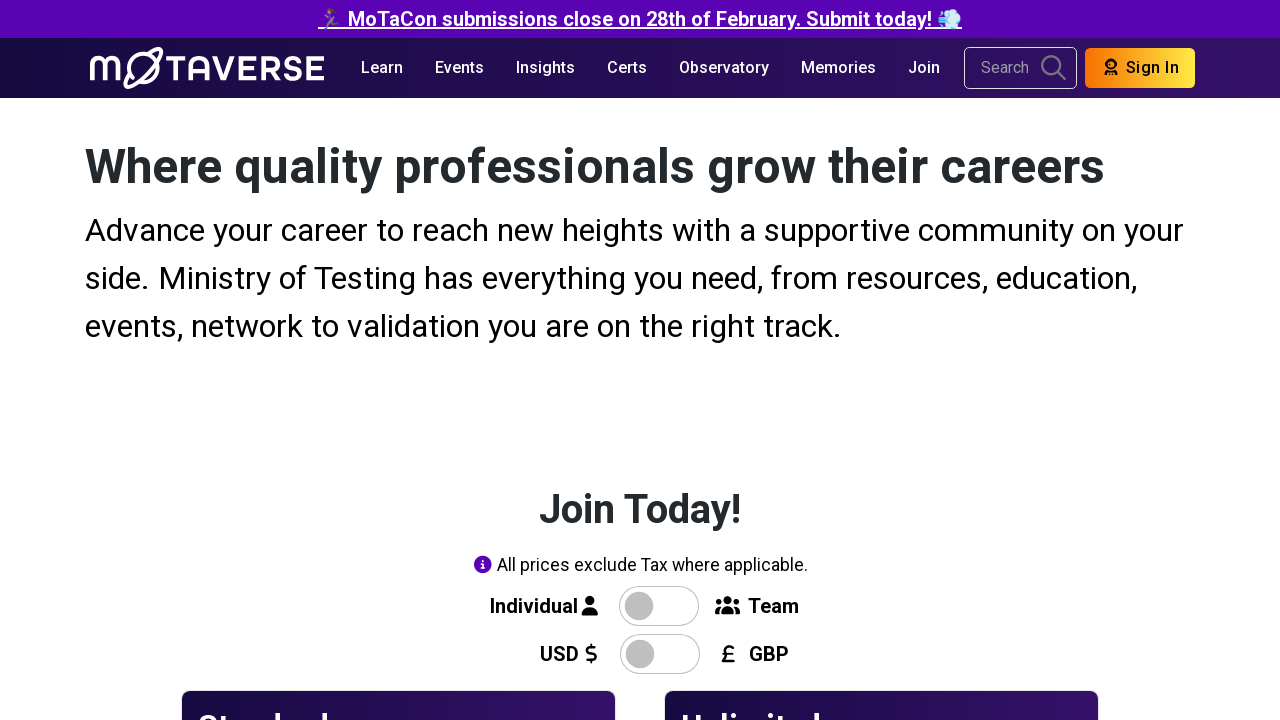

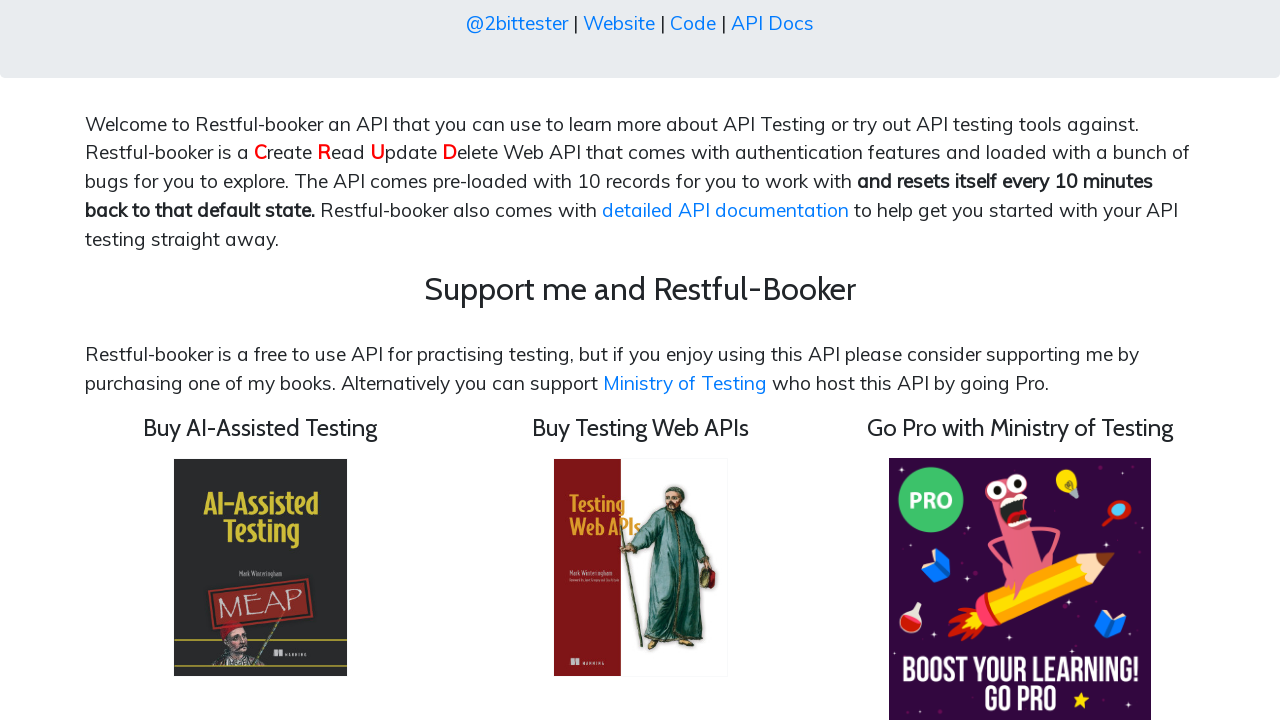